Loads the QWOP game, waits for the game window to appear, clicks on it to start, and performs a series of keyboard inputs to play the game.

Starting URL: http://foddy.net/Athletics.html?webgl=true

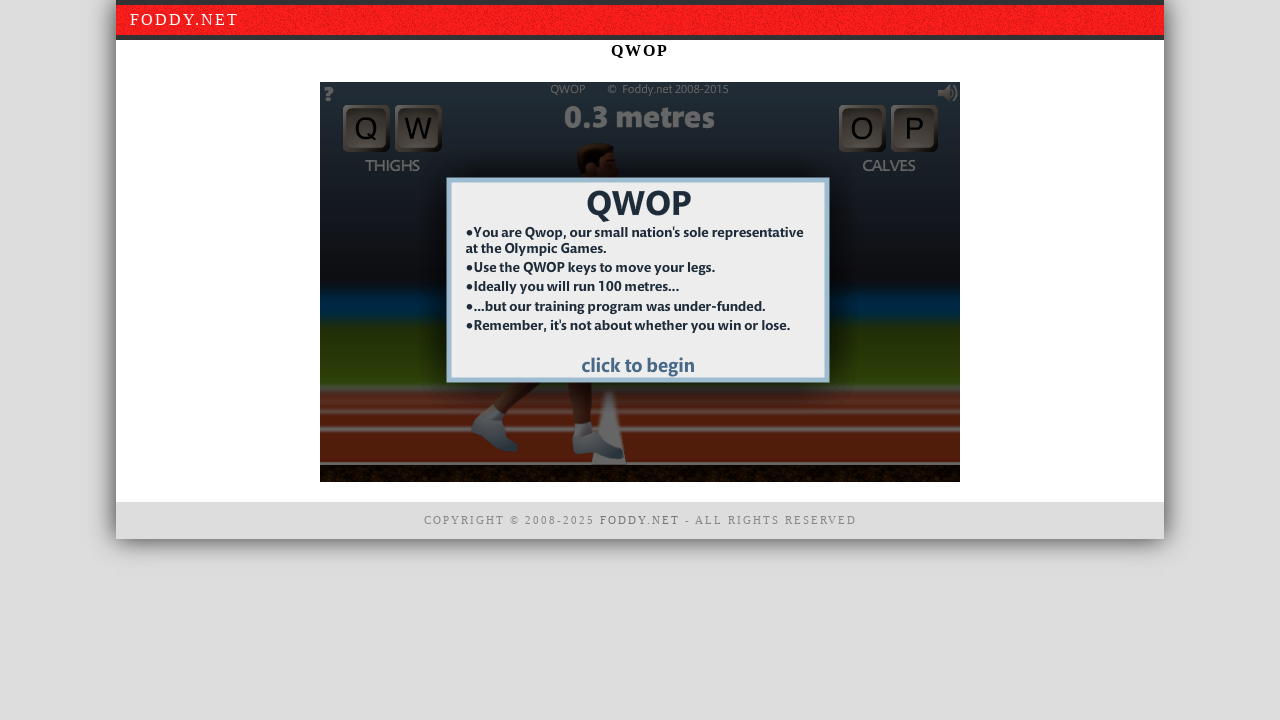

Game window element #window1 loaded and ready
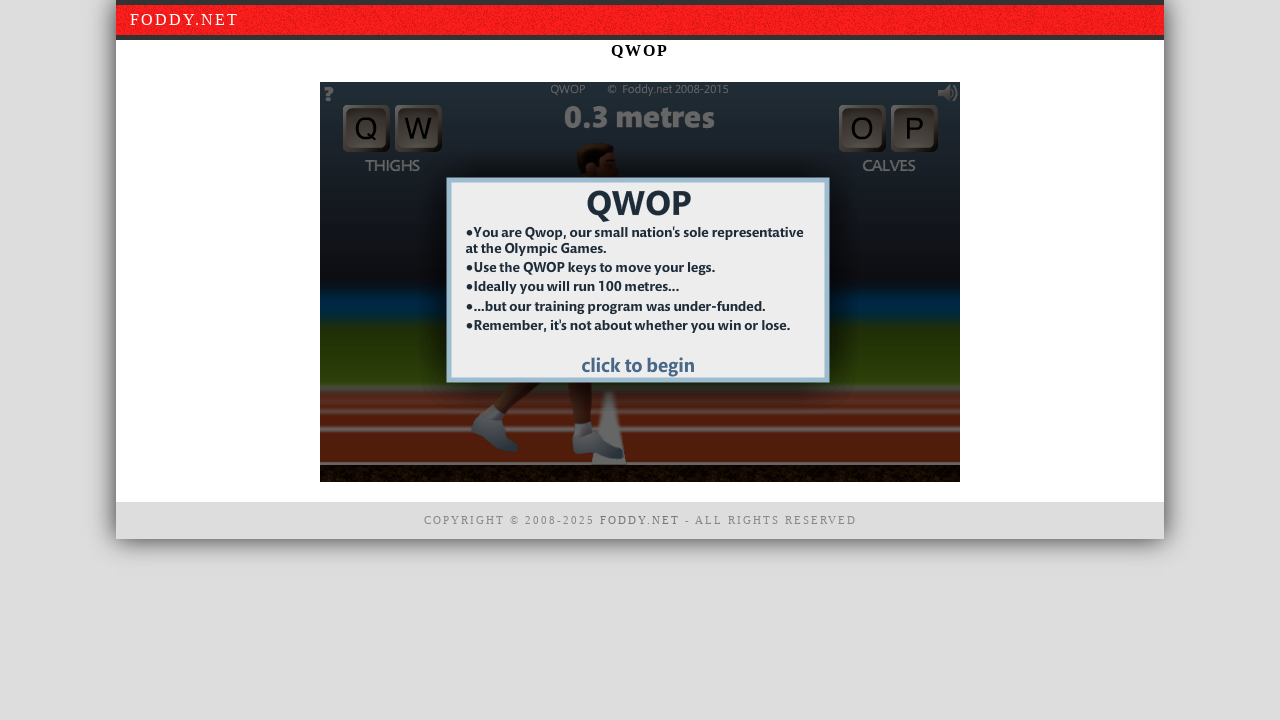

Waited 5 seconds for game to fully load
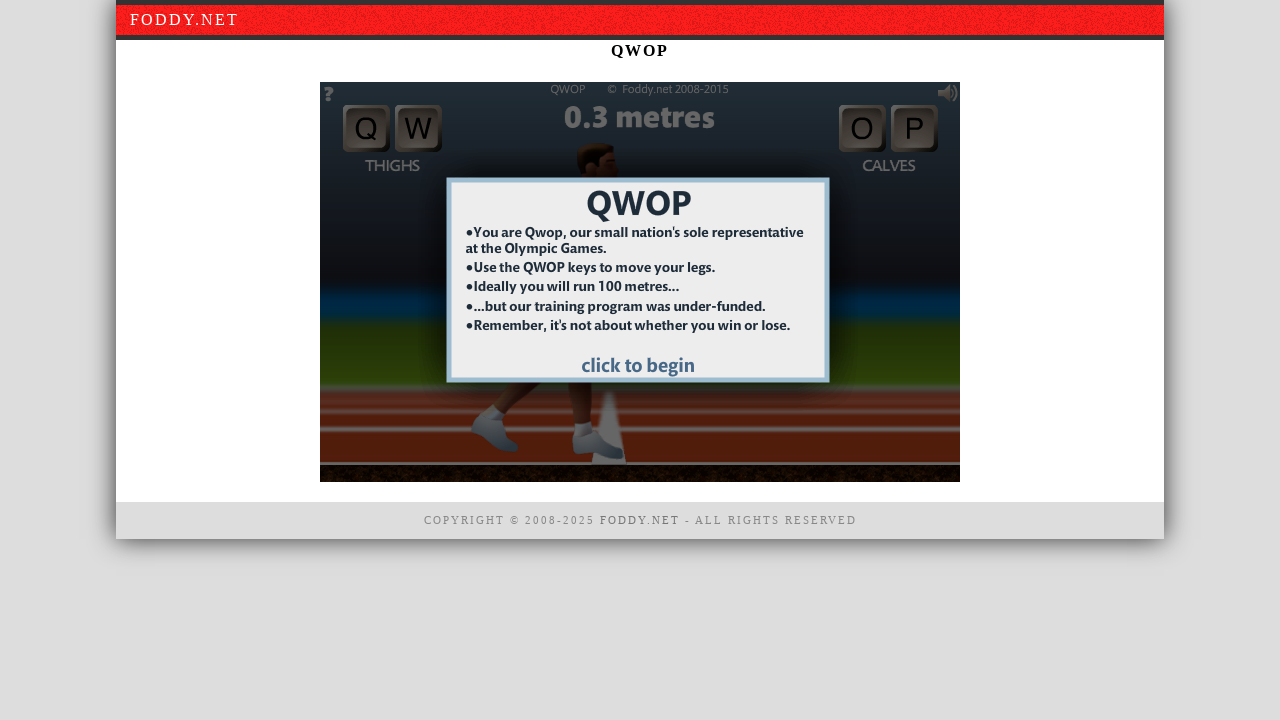

Clicked on game window to activate it
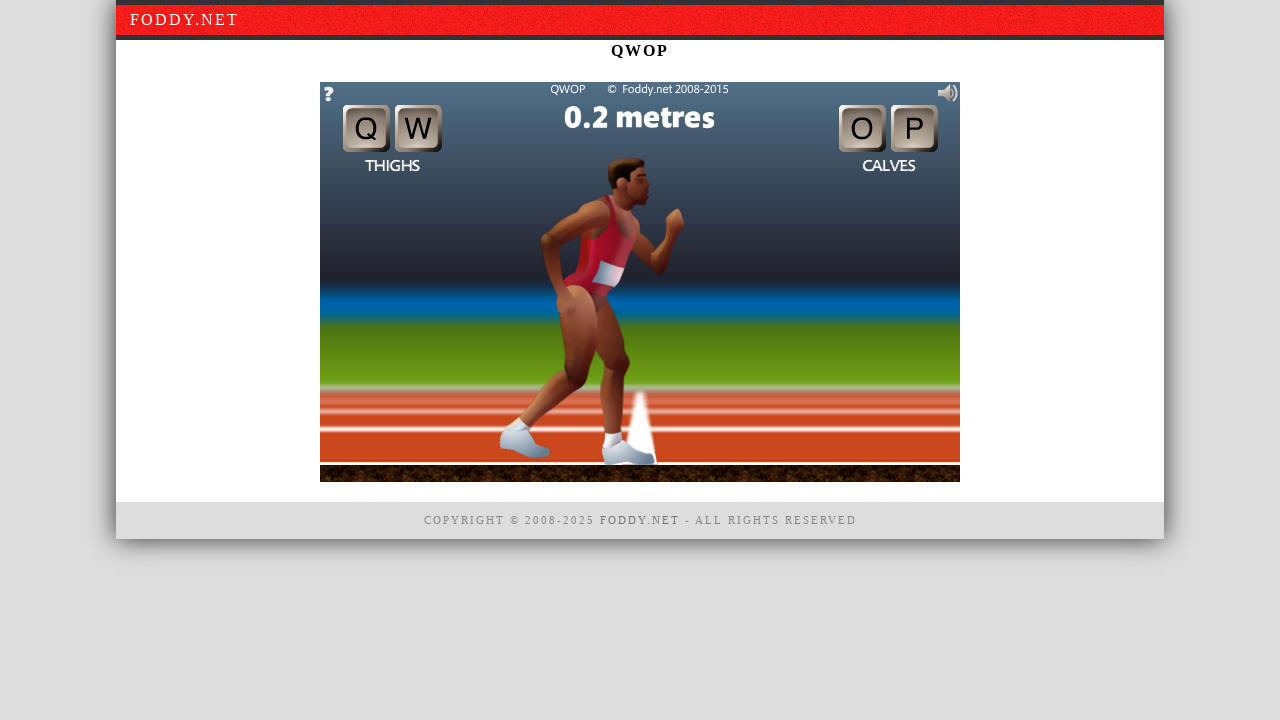

Pressed Q key (left thigh)
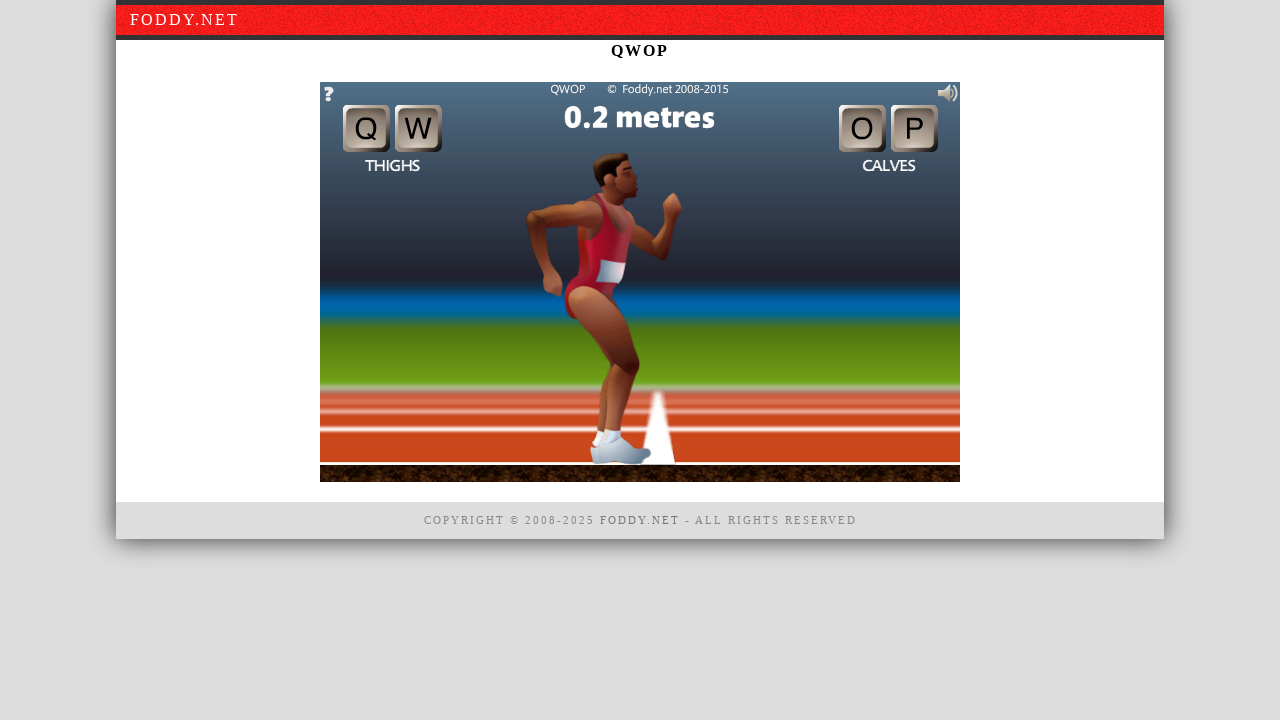

Pressed W key (left calf)
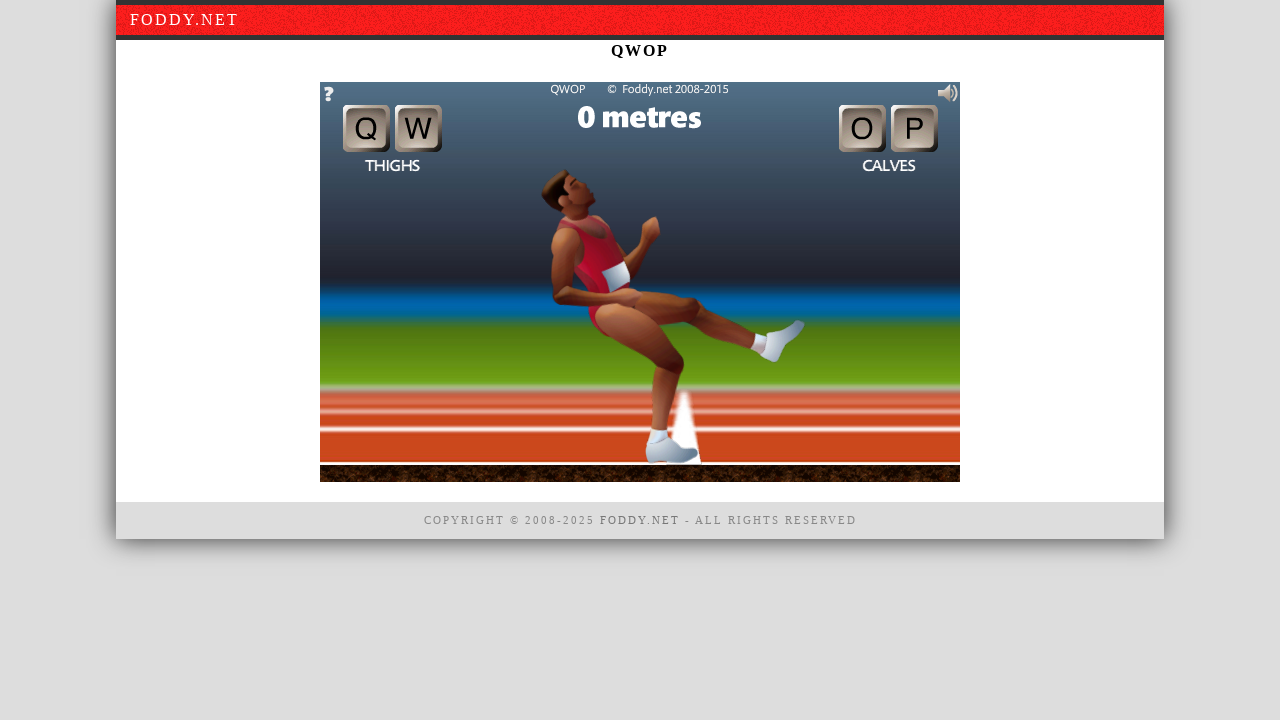

Pressed O key (right thigh)
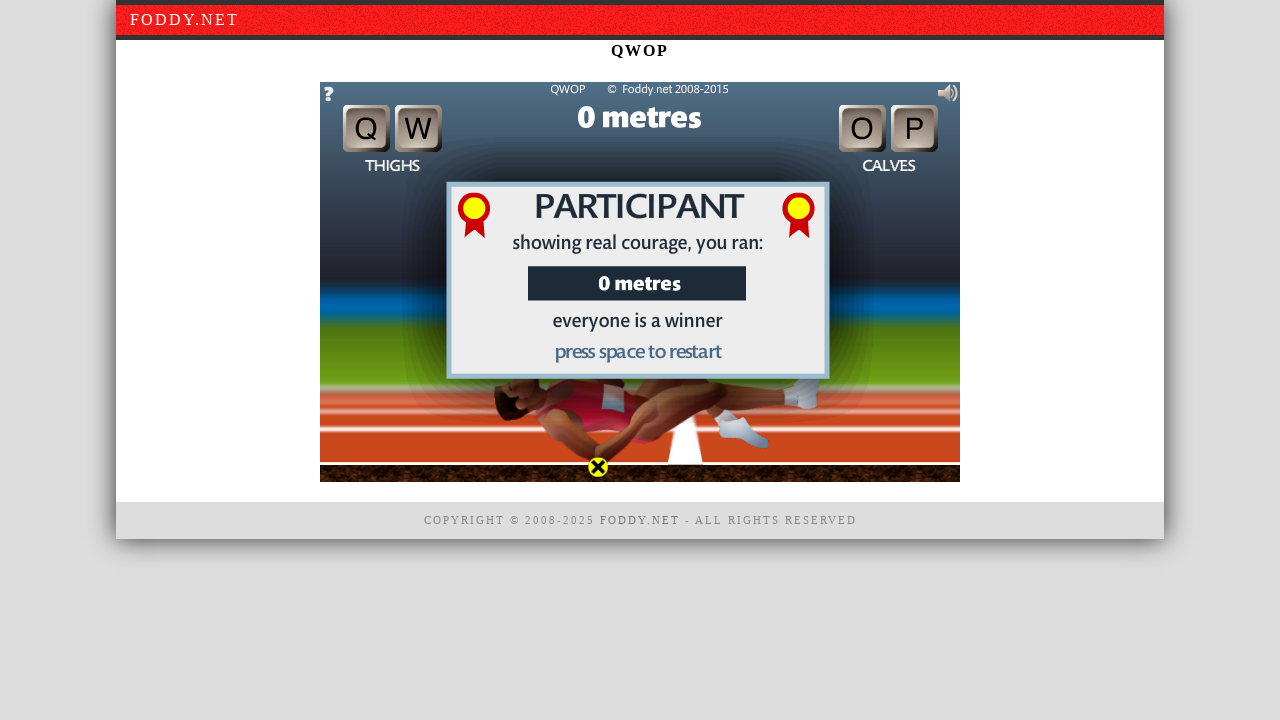

Pressed P key (right calf)
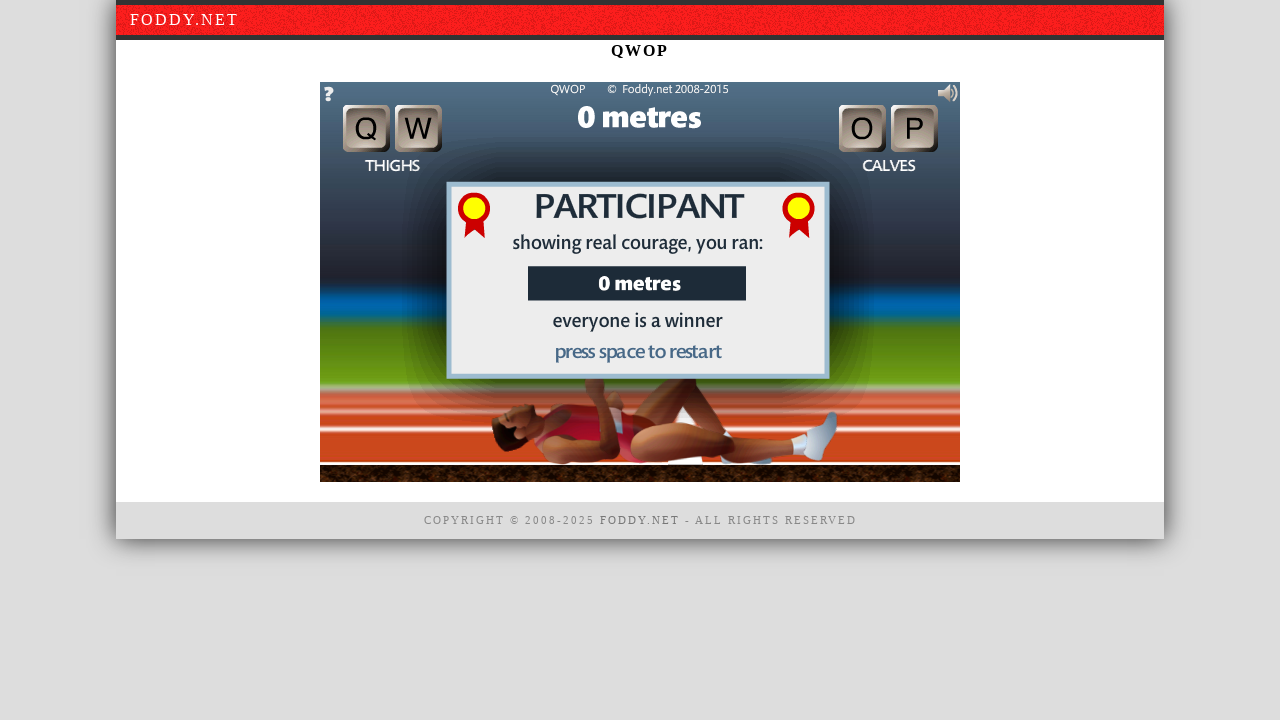

Pressed Space key to restart game
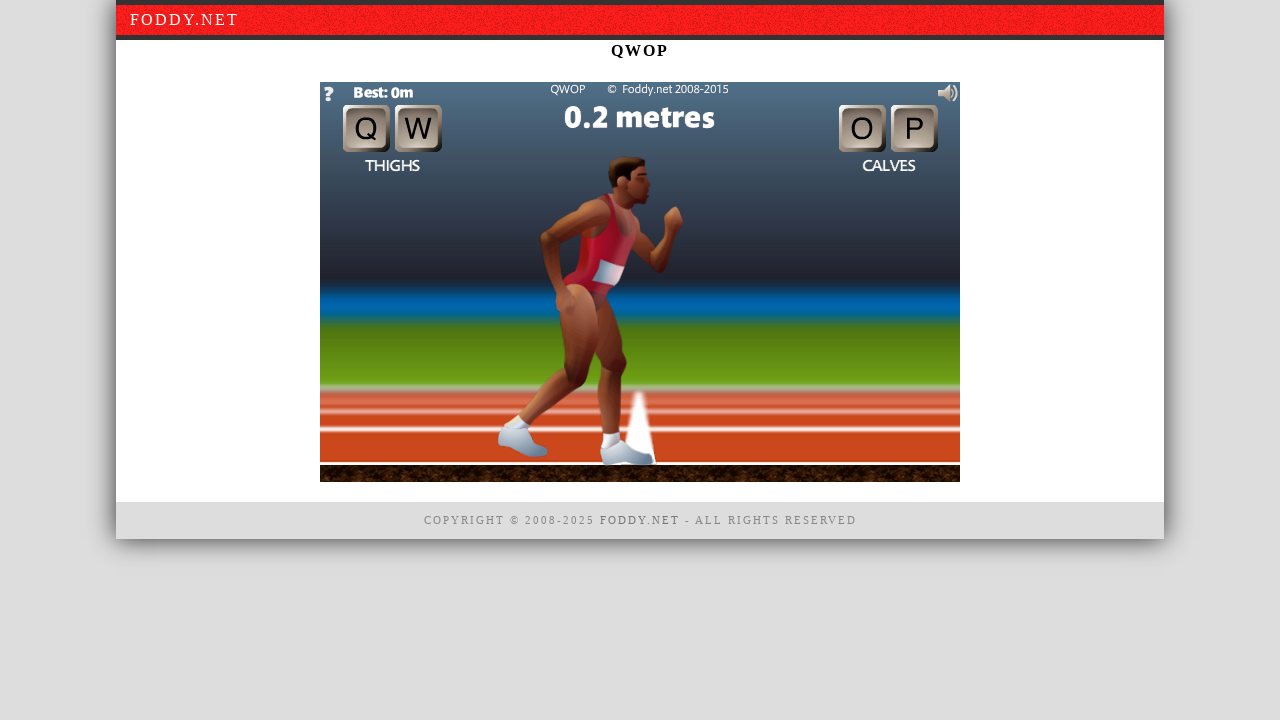

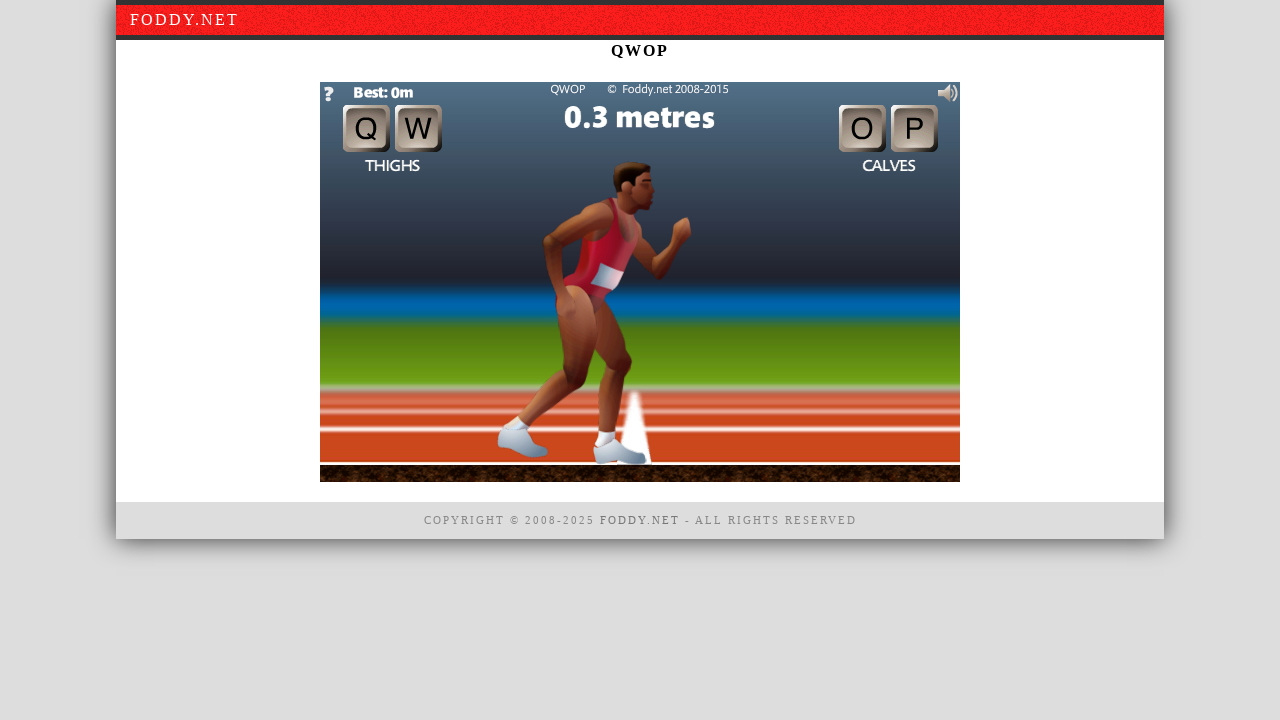